Tests a text box form by filling in full name, email, current address, and permanent address fields, then submitting the form and verifying the output displays the entered values.

Starting URL: https://demoqa.com/text-box

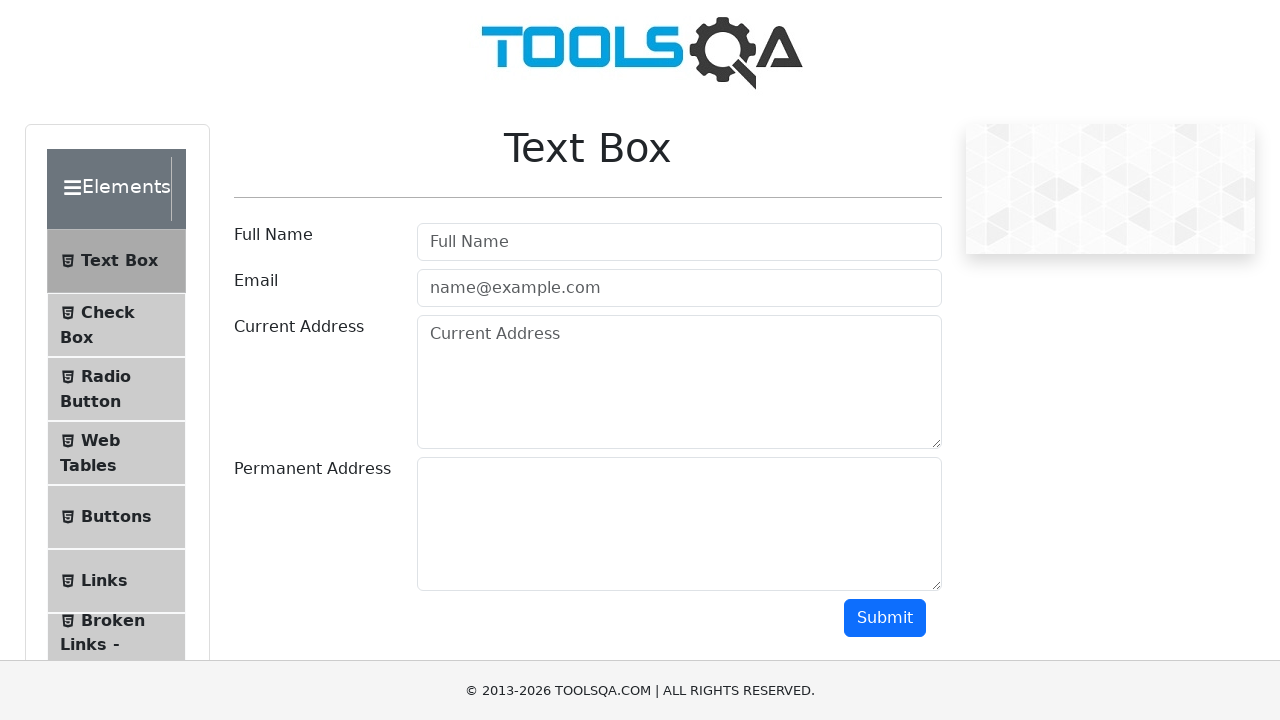

Filled Full Name field with 'Dima' on input[placeholder='Full Name']
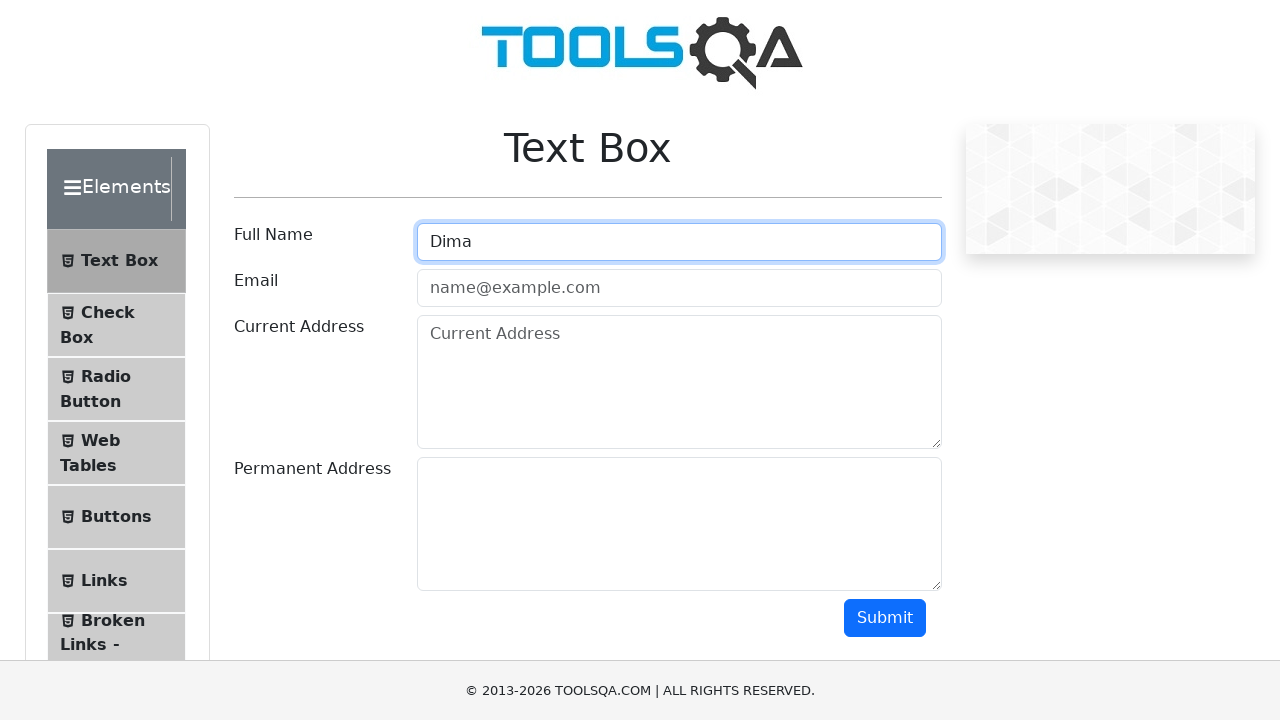

Filled Email field with 'dimalitvin192.0@gmail.com' on input[placeholder='name@example.com']
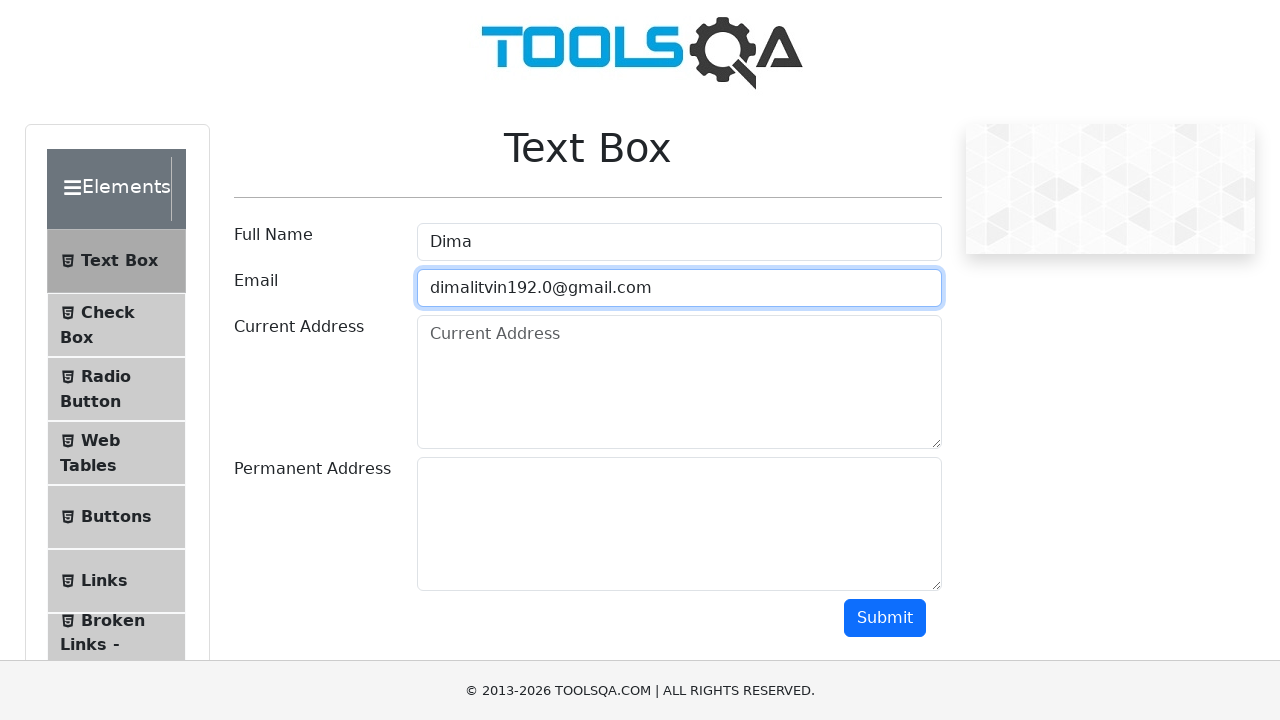

Filled Current Address field with 'Kiev Sechenova 10' on textarea[placeholder='Current Address']
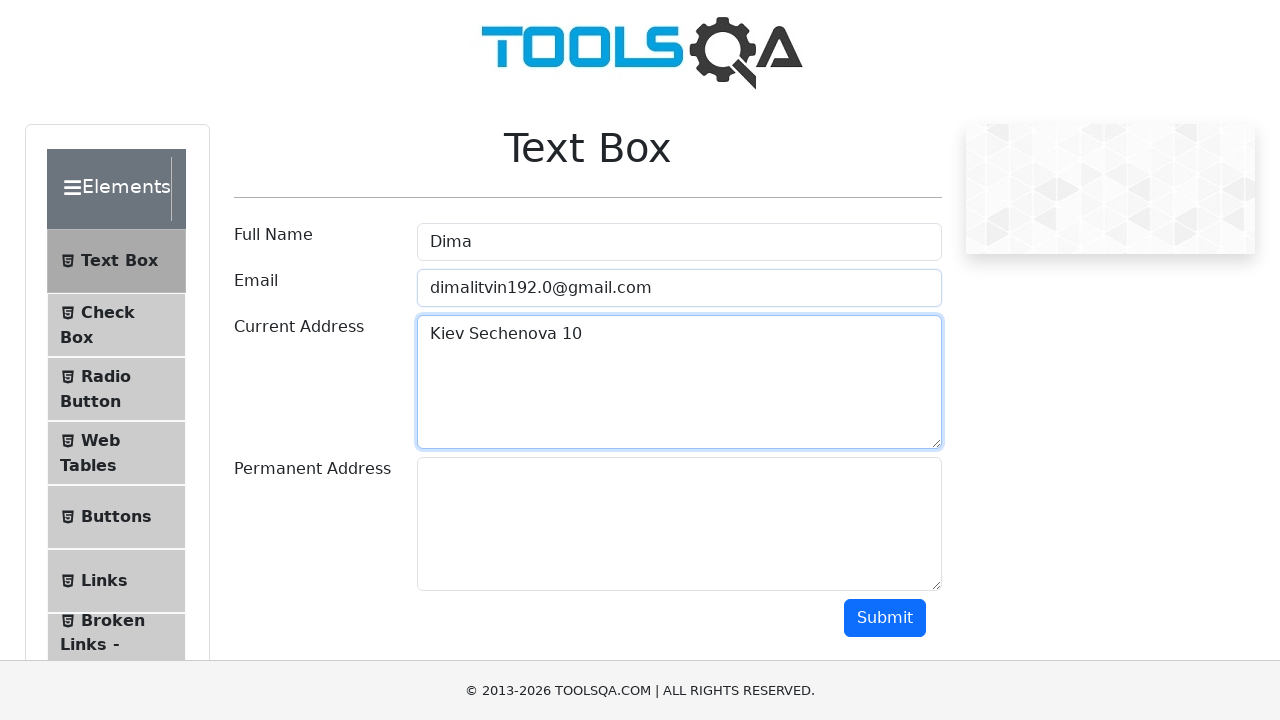

Filled Permanent Address field with 'Kiev Sechenova 10' on #permanentAddress
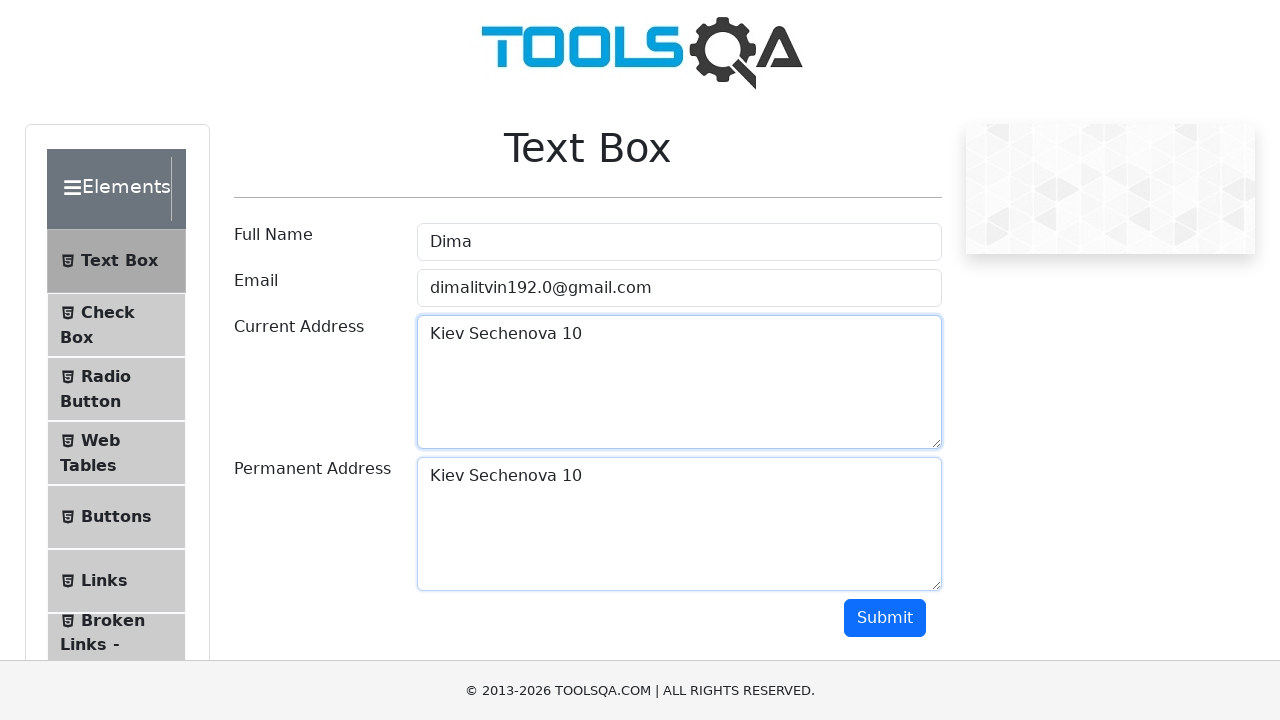

Clicked Submit button to submit the form at (885, 618) on #submit
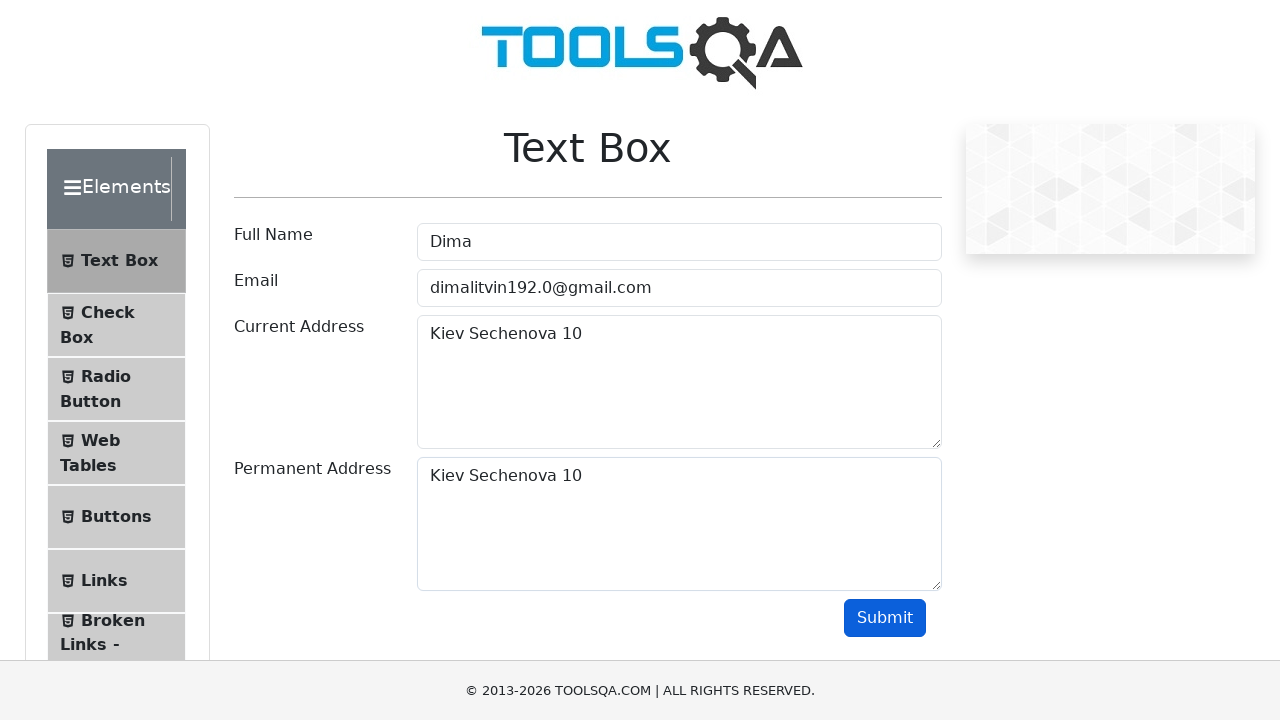

Form output section loaded and verified
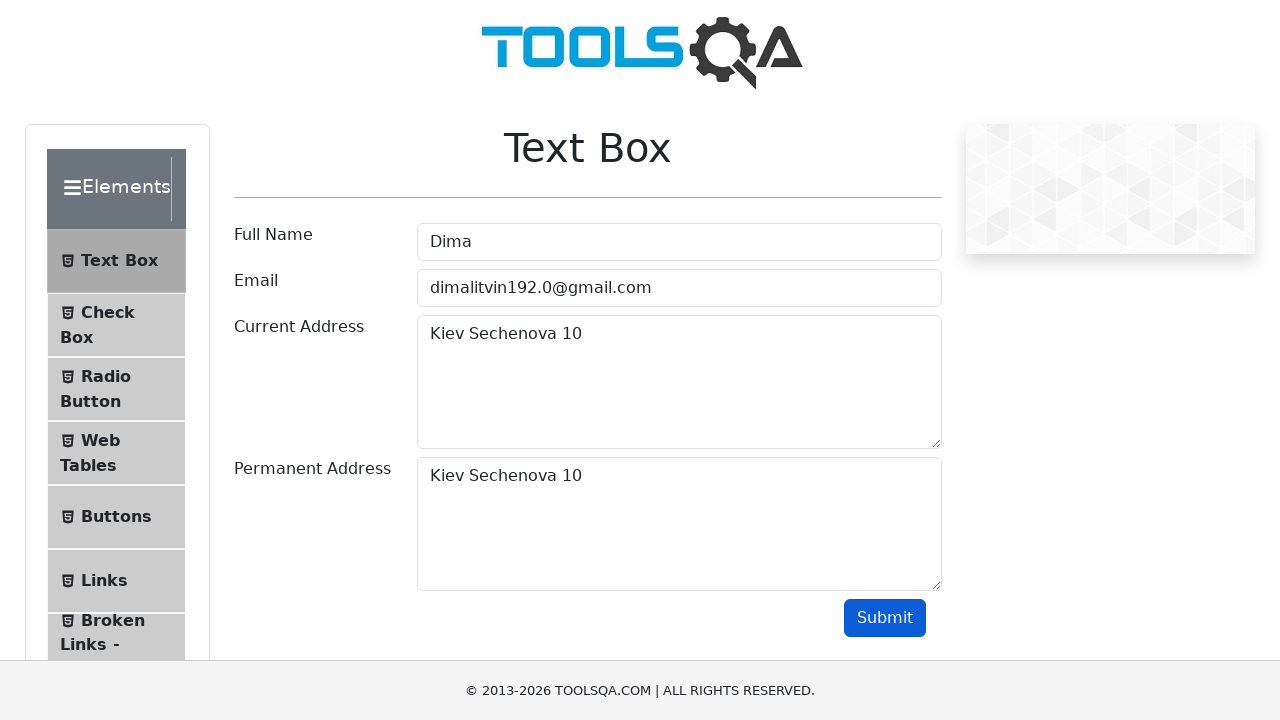

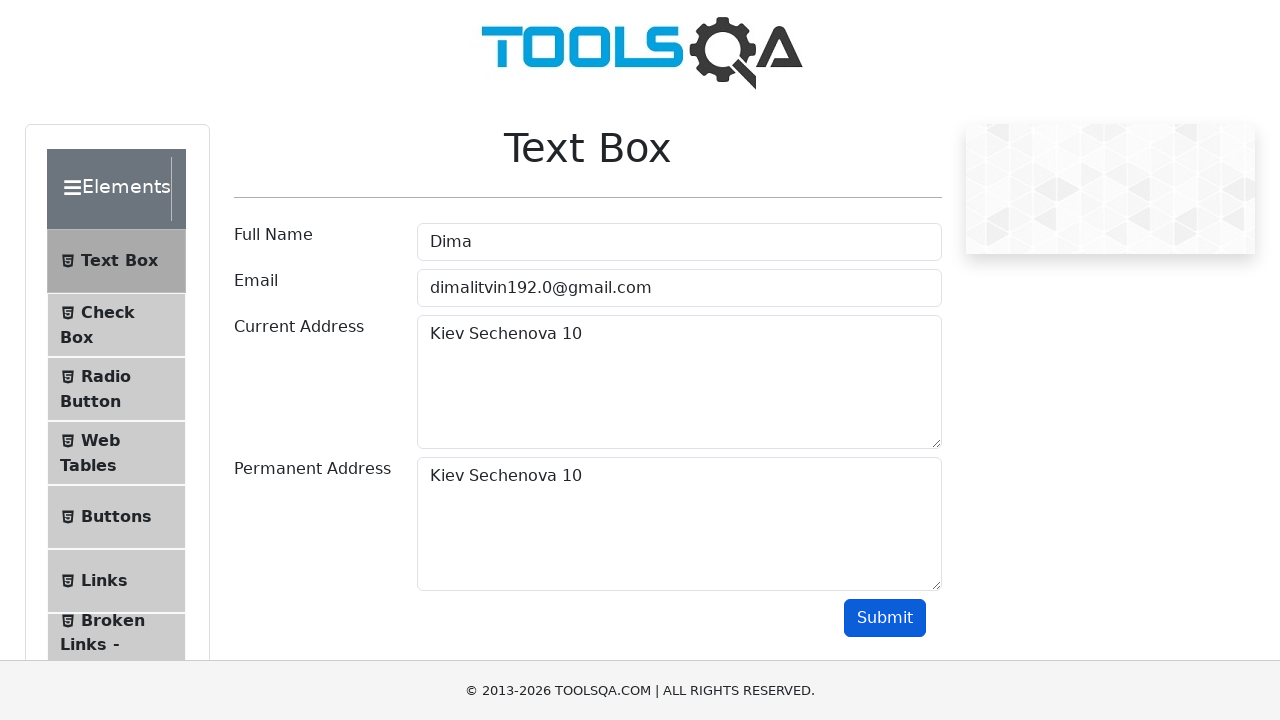